Clicks a generate button and then clicks all checkpoint elements that appear

Starting URL: https://obstaclecourse.tricentis.com/Obstacles/66667

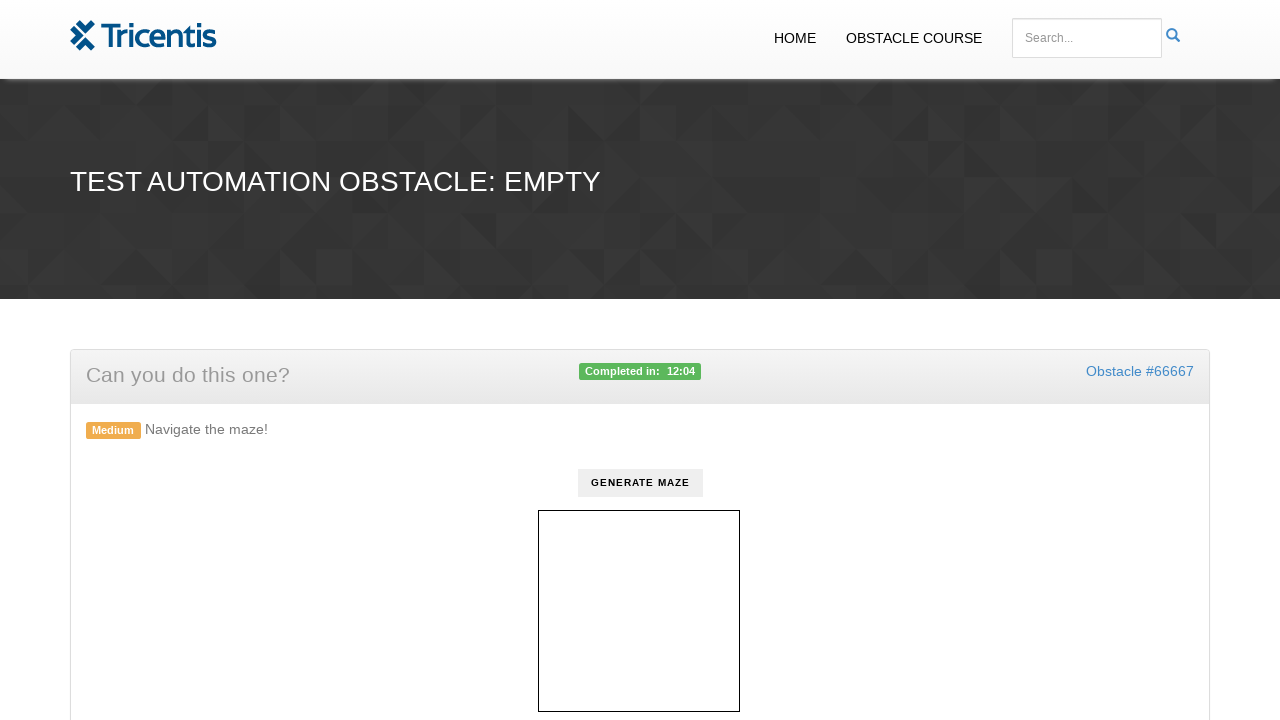

Clicked generate button at (640, 483) on #generate
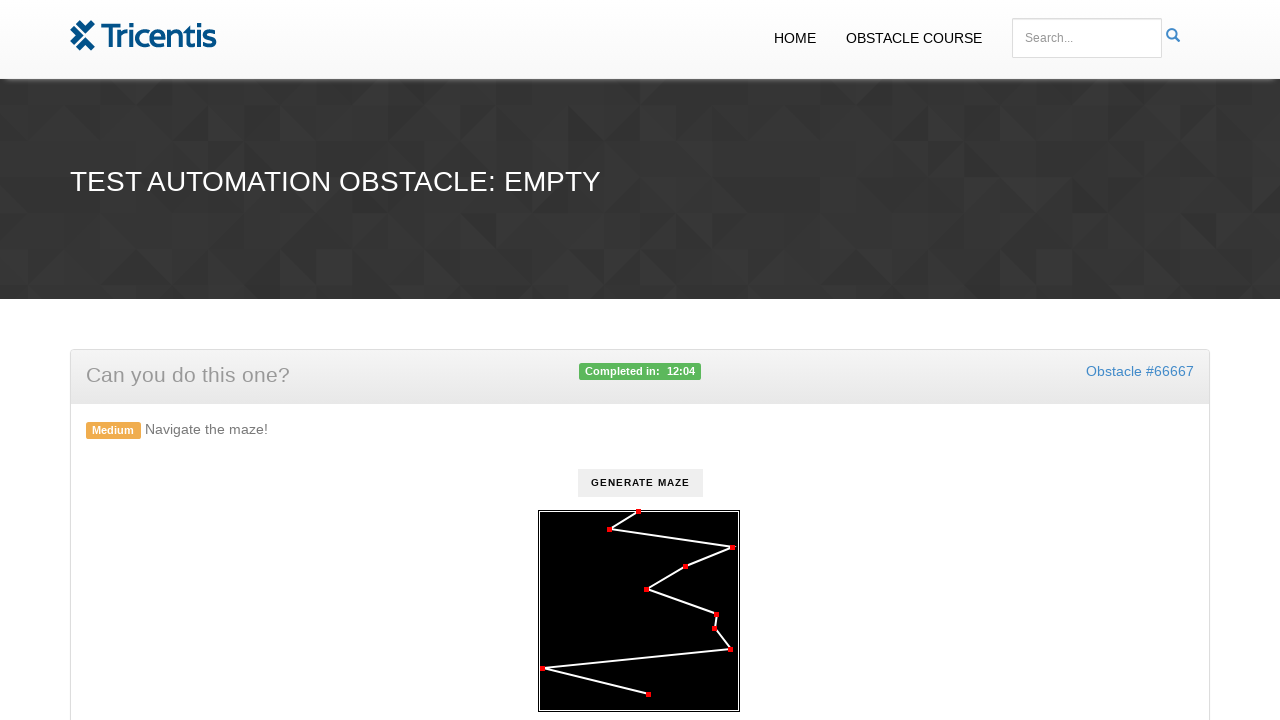

Waited for checkpoint elements to load
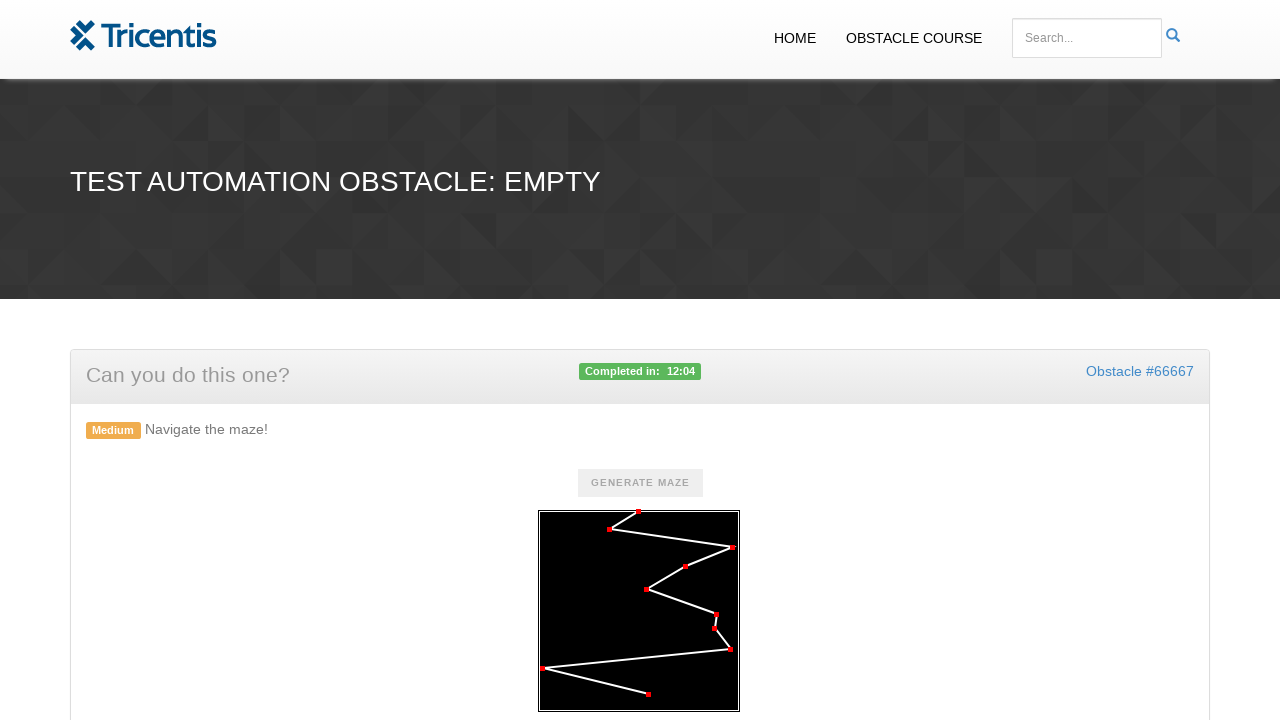

Retrieved all checkpoint elements
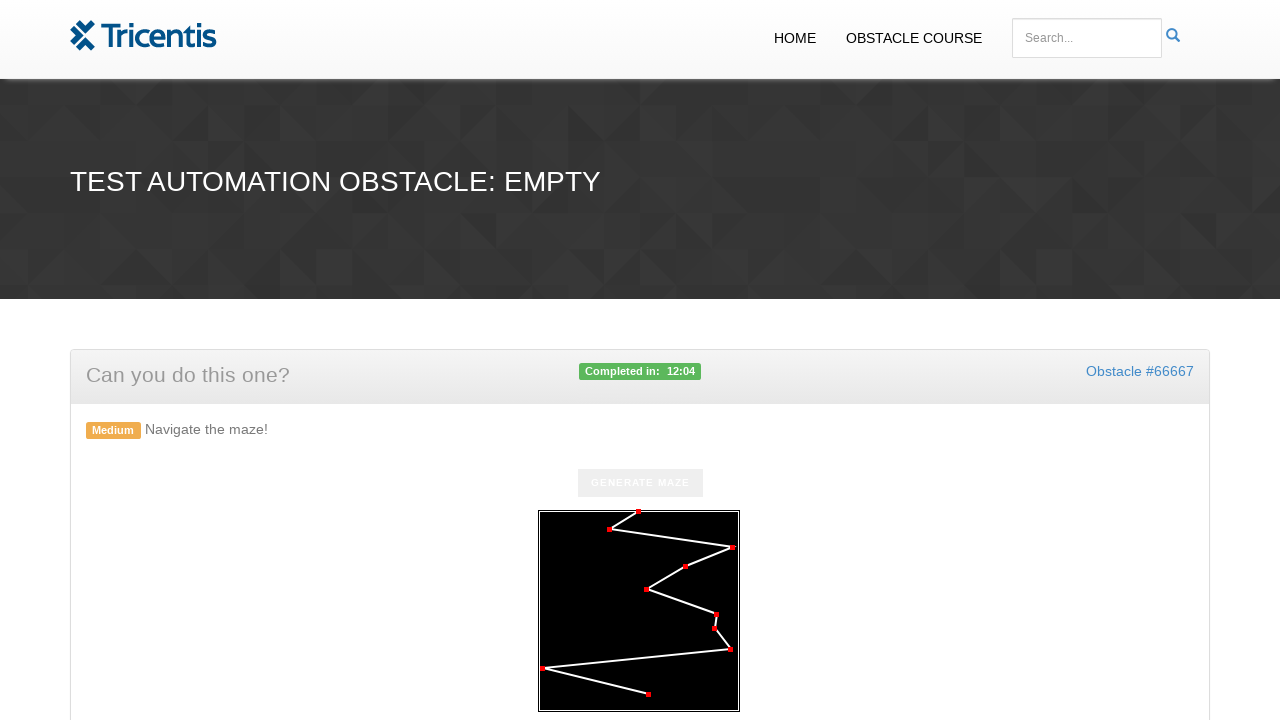

Clicked a checkpoint element at (638, 512) on .checkpoint >> nth=0
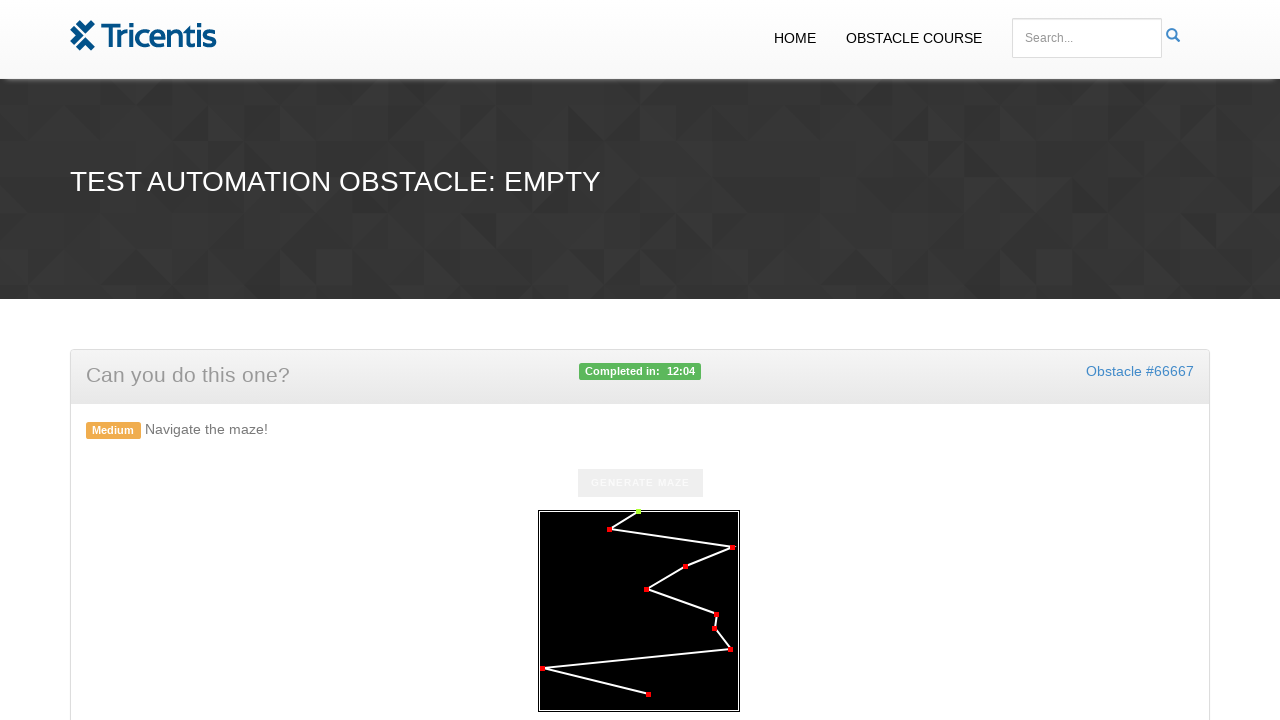

Clicked a checkpoint element at (609, 530) on .checkpoint >> nth=1
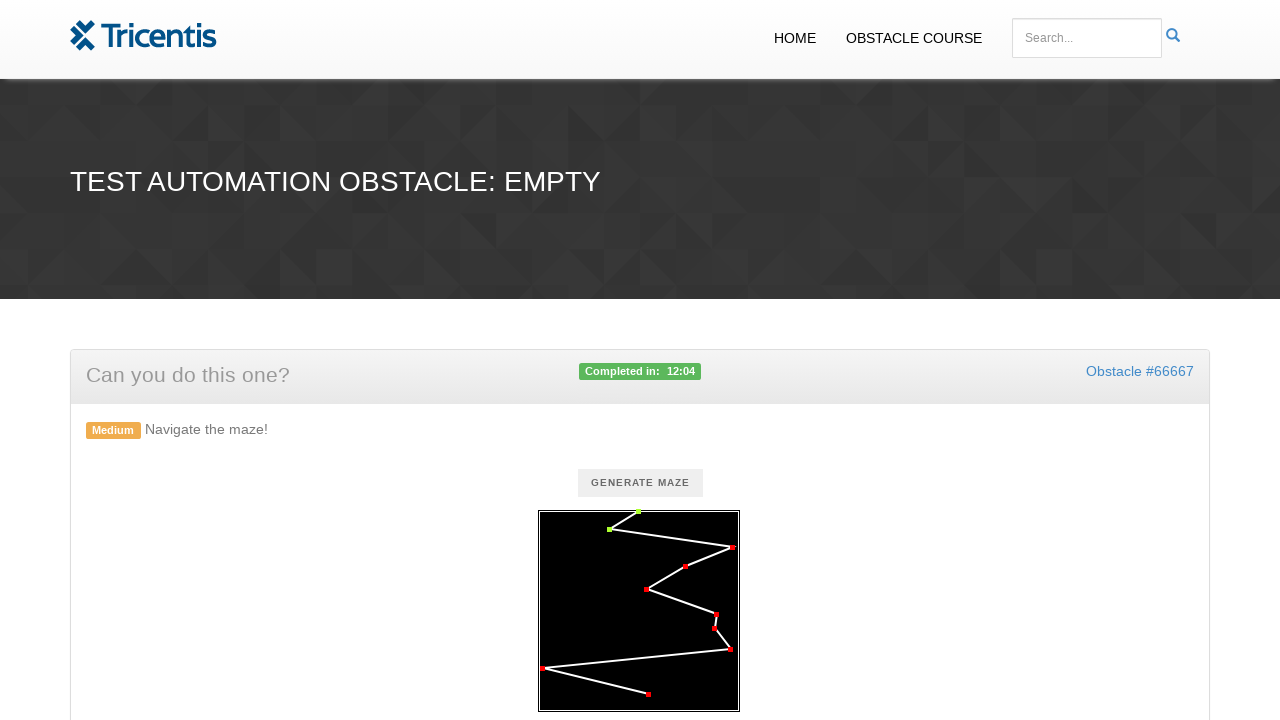

Clicked a checkpoint element at (732, 548) on .checkpoint >> nth=2
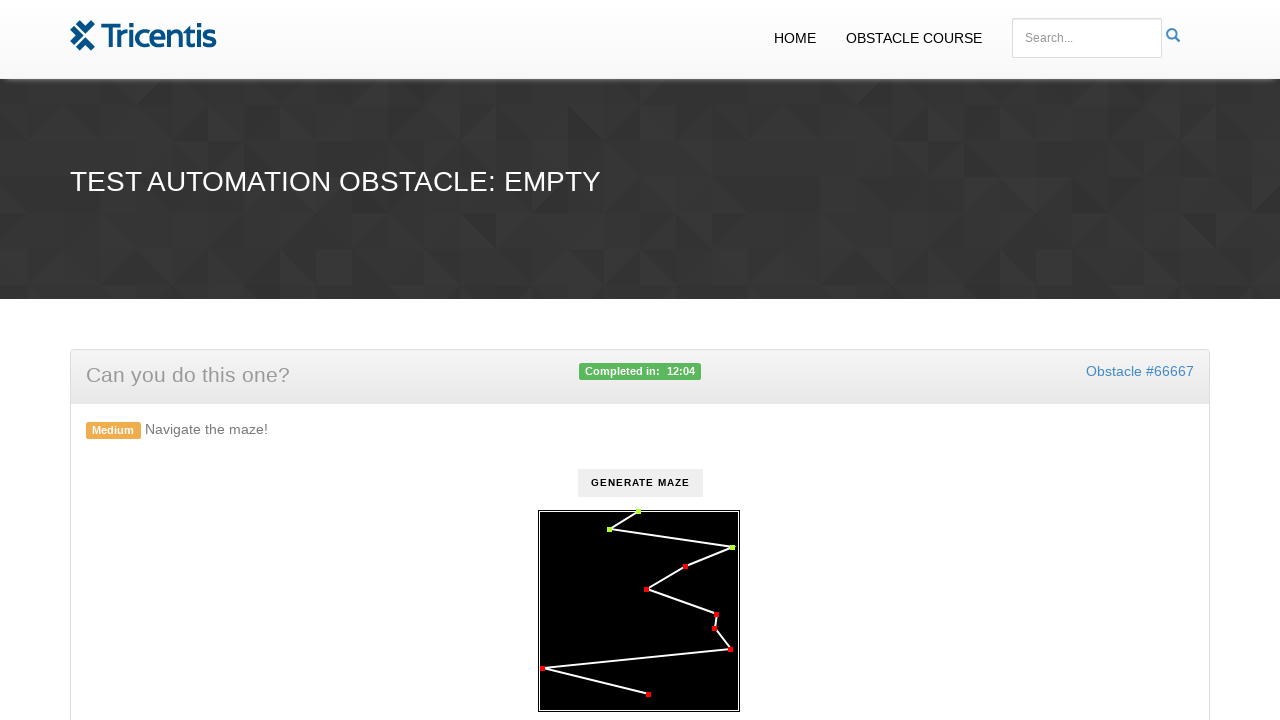

Clicked a checkpoint element at (685, 567) on .checkpoint >> nth=3
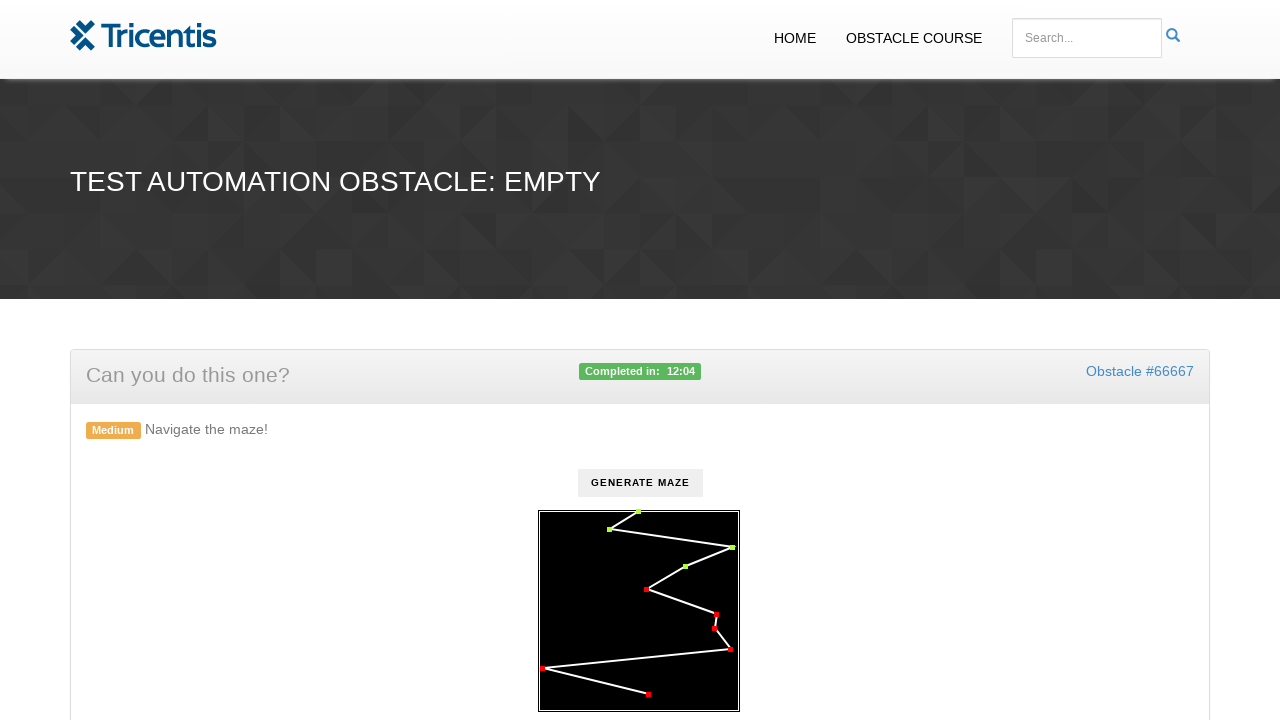

Clicked a checkpoint element at (646, 590) on .checkpoint >> nth=4
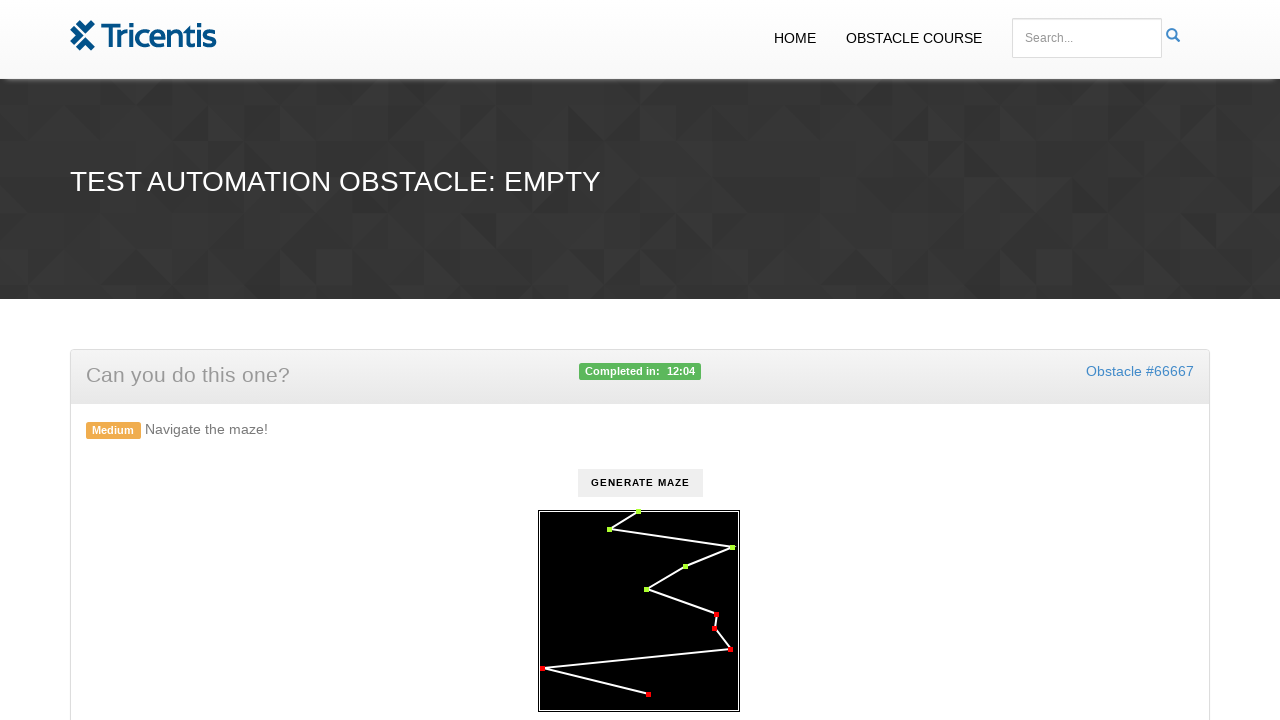

Clicked a checkpoint element at (716, 615) on .checkpoint >> nth=5
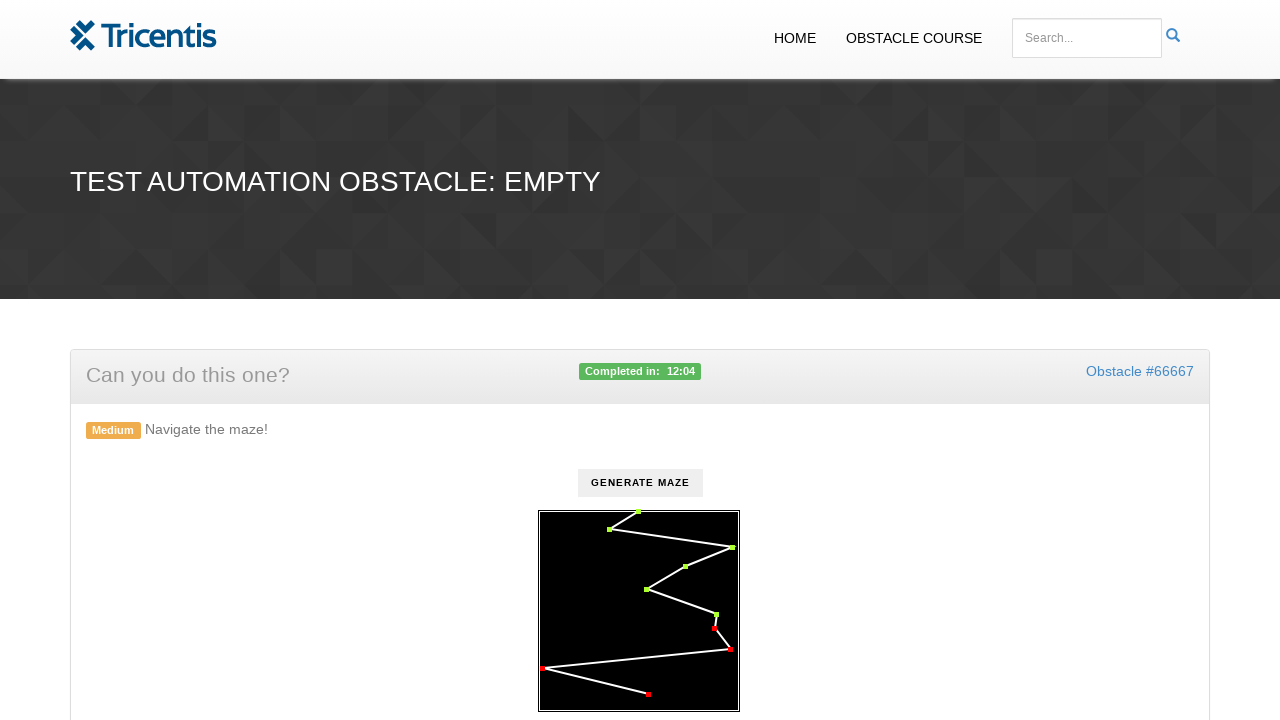

Clicked a checkpoint element at (714, 629) on .checkpoint >> nth=6
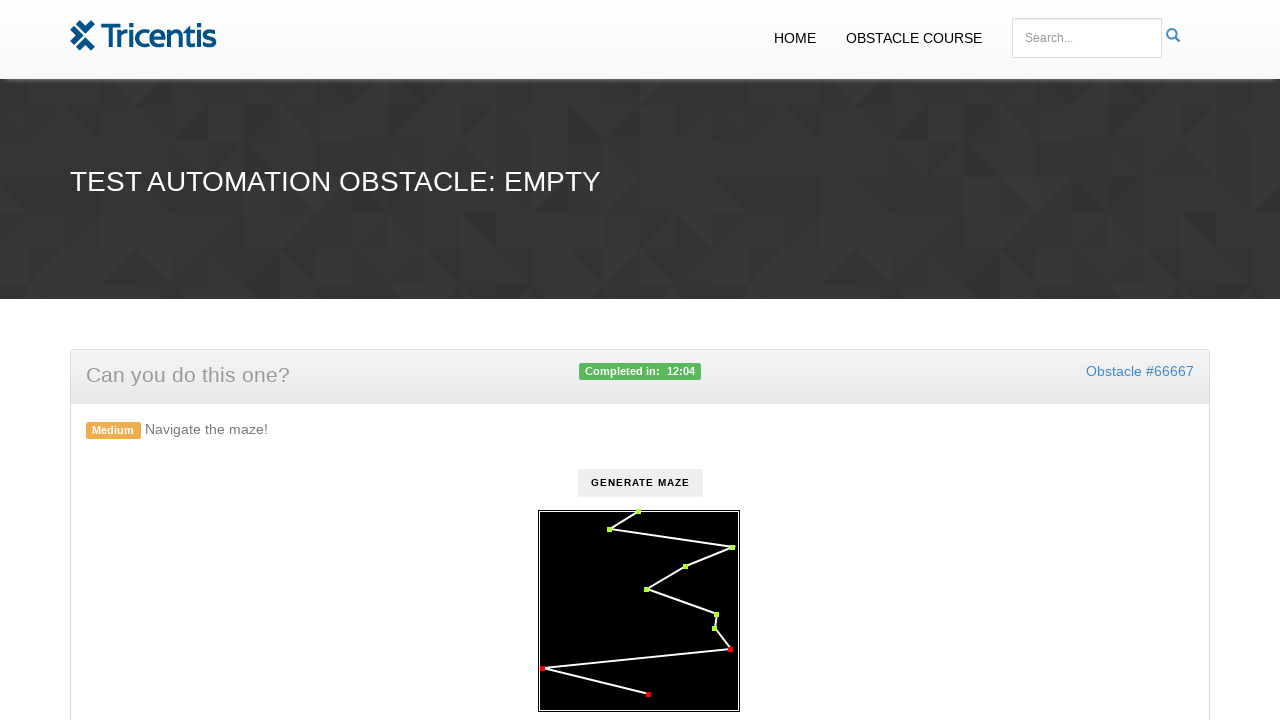

Clicked a checkpoint element at (730, 650) on .checkpoint >> nth=7
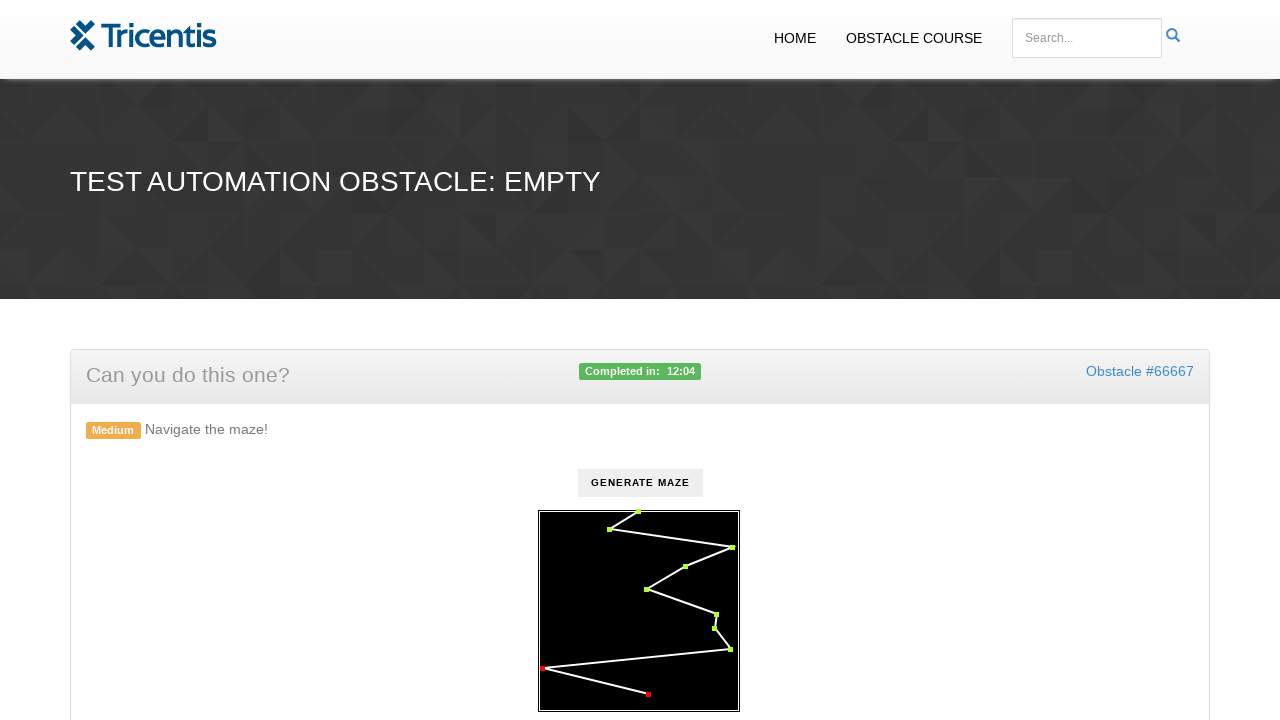

Clicked a checkpoint element at (542, 669) on .checkpoint >> nth=8
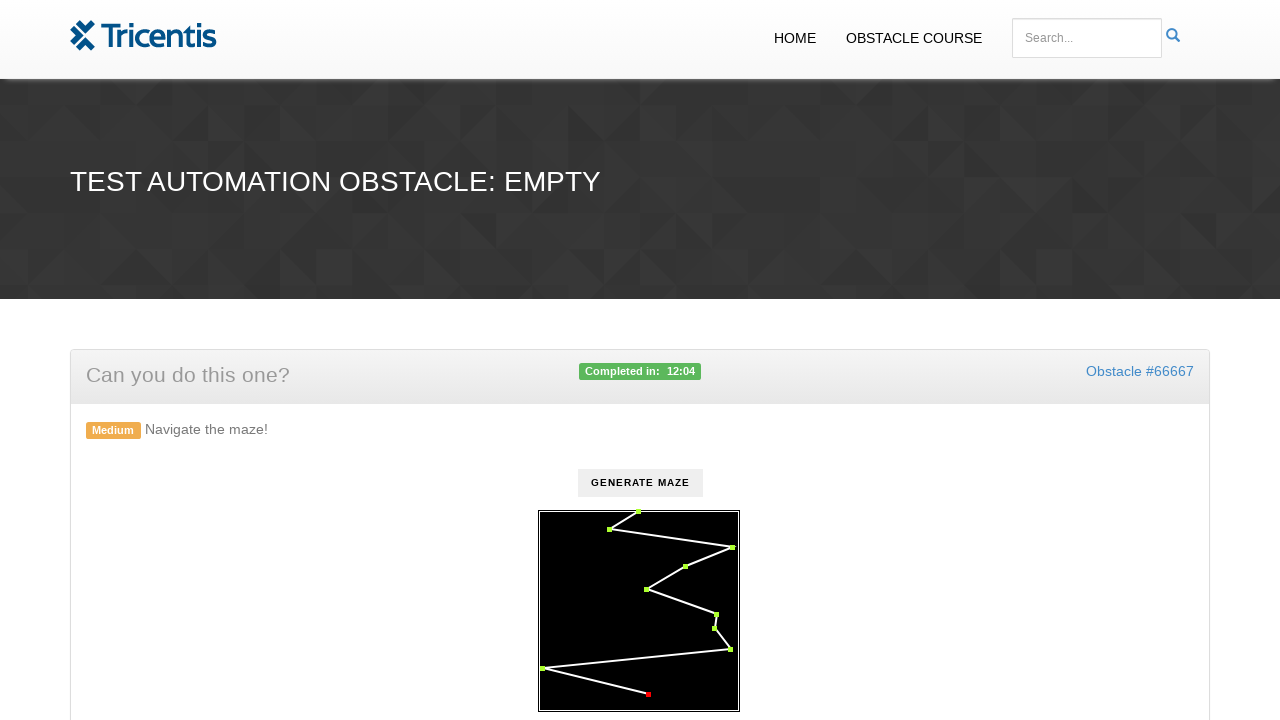

Clicked a checkpoint element at (648, 695) on .checkpoint >> nth=9
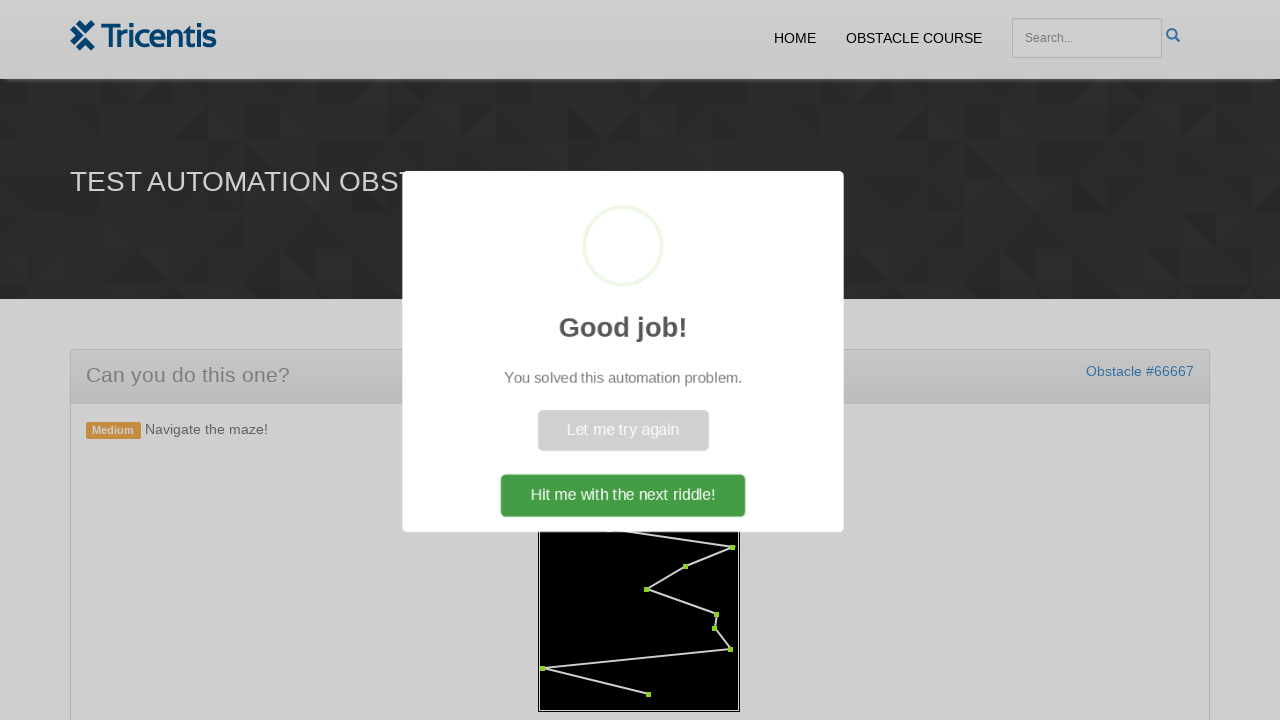

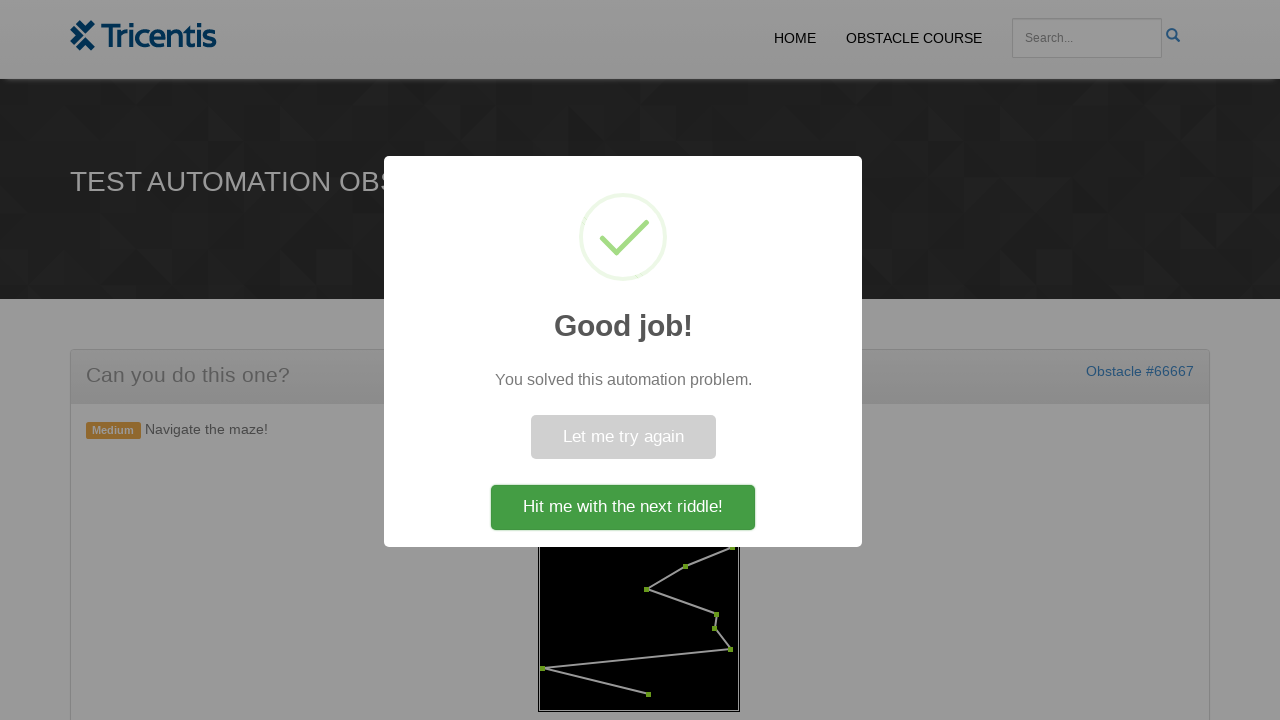